Tests window handling by clicking a link that opens a popup window, then switches to the popup window and closes it while keeping the parent window open.

Starting URL: https://omayo.blogspot.com/

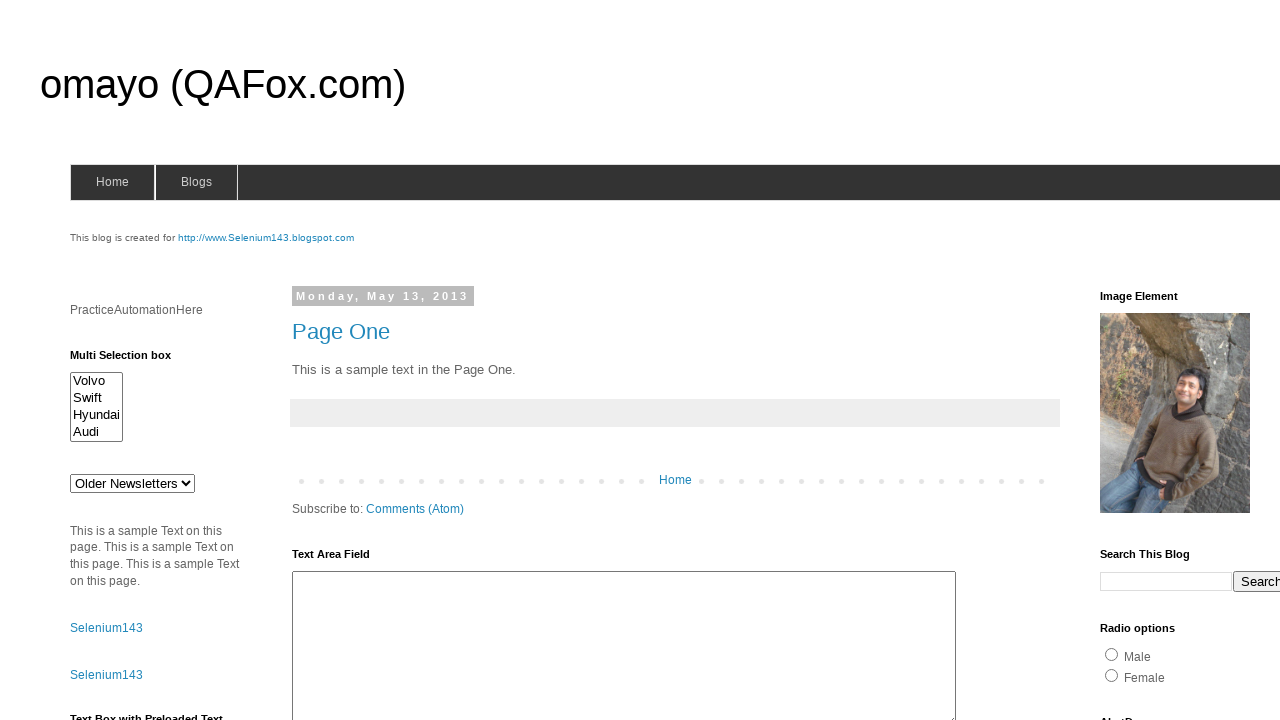

Clicked link to open popup window at (160, 361) on xpath=//p[normalize-space()='Open a popup window']
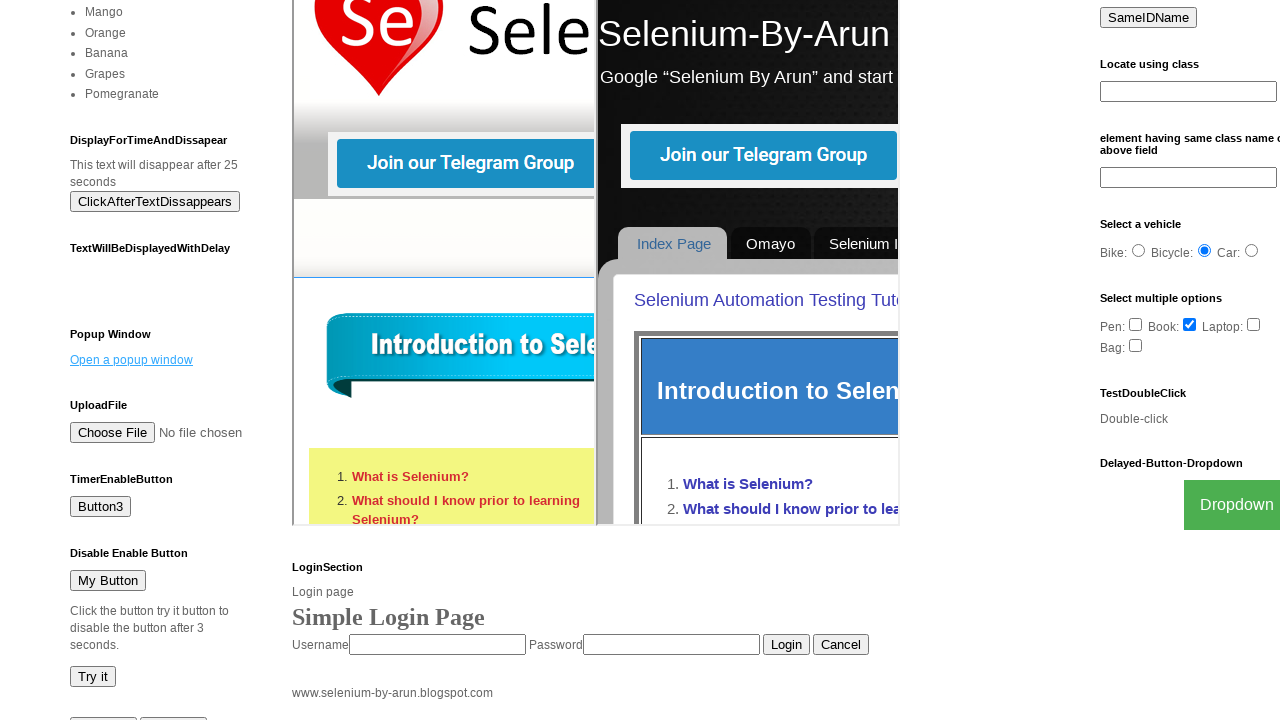

Retrieved new popup window handle
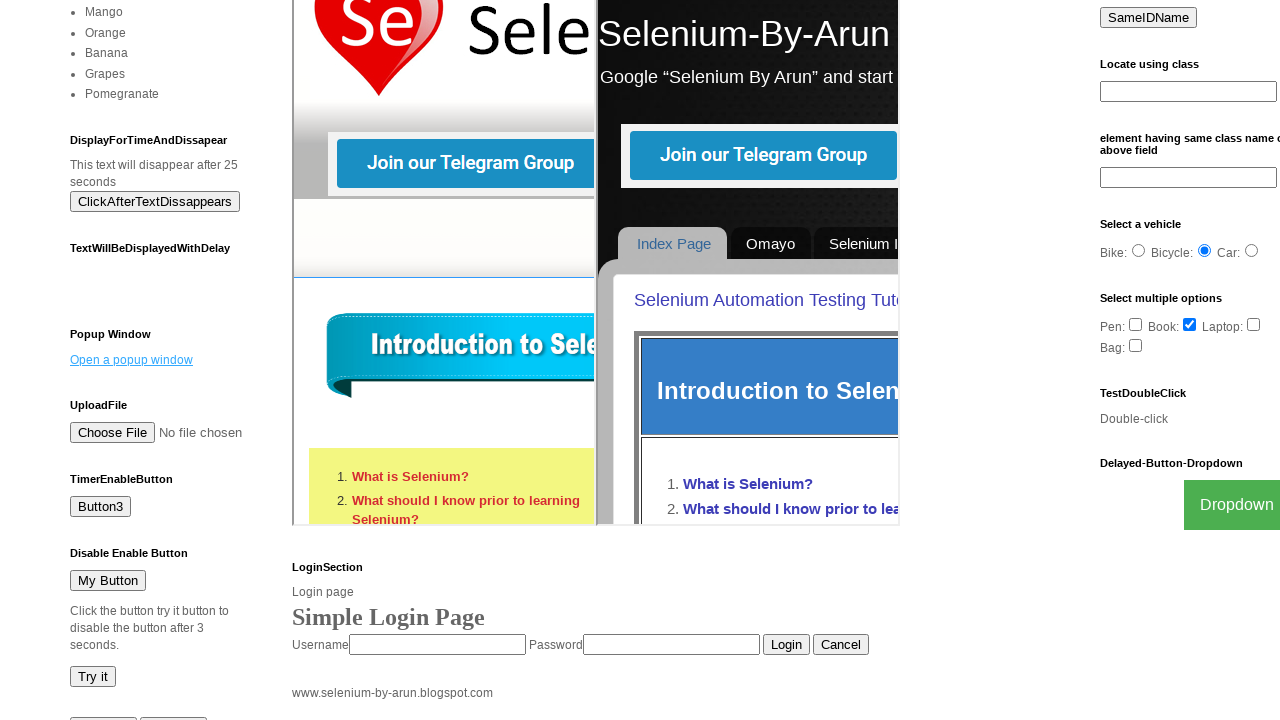

Popup window fully loaded
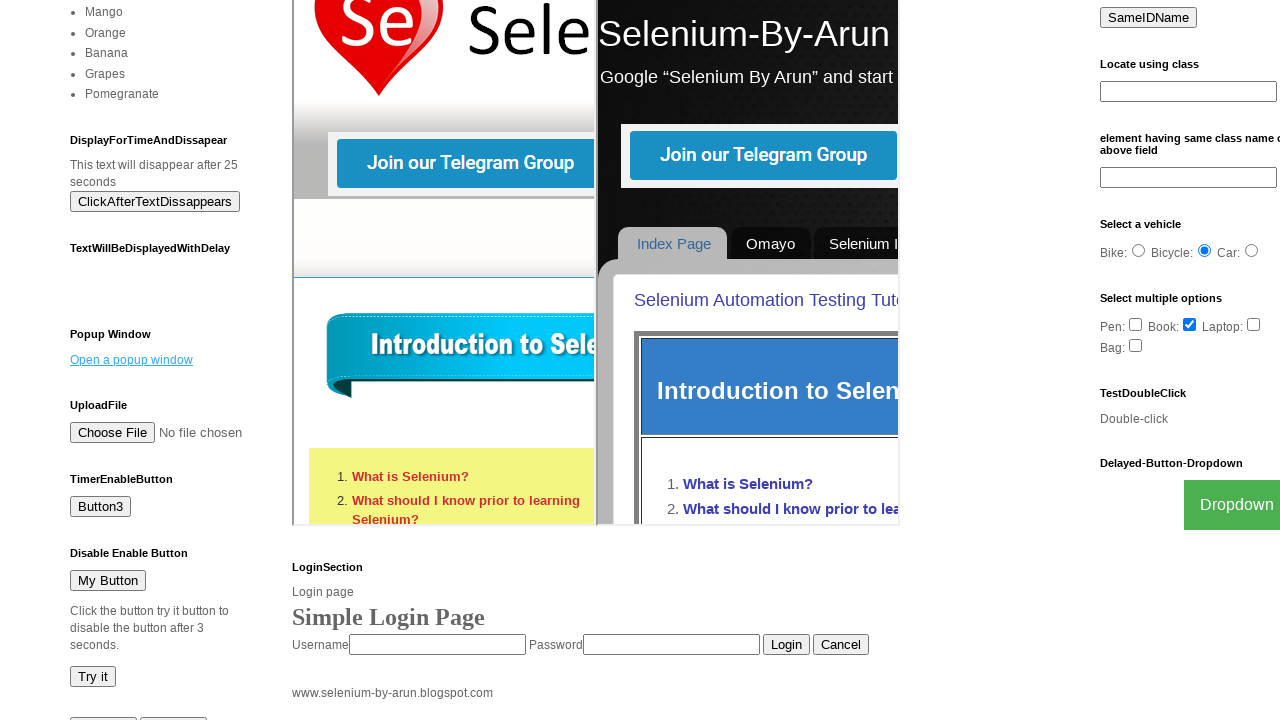

Closed popup window while keeping parent window open
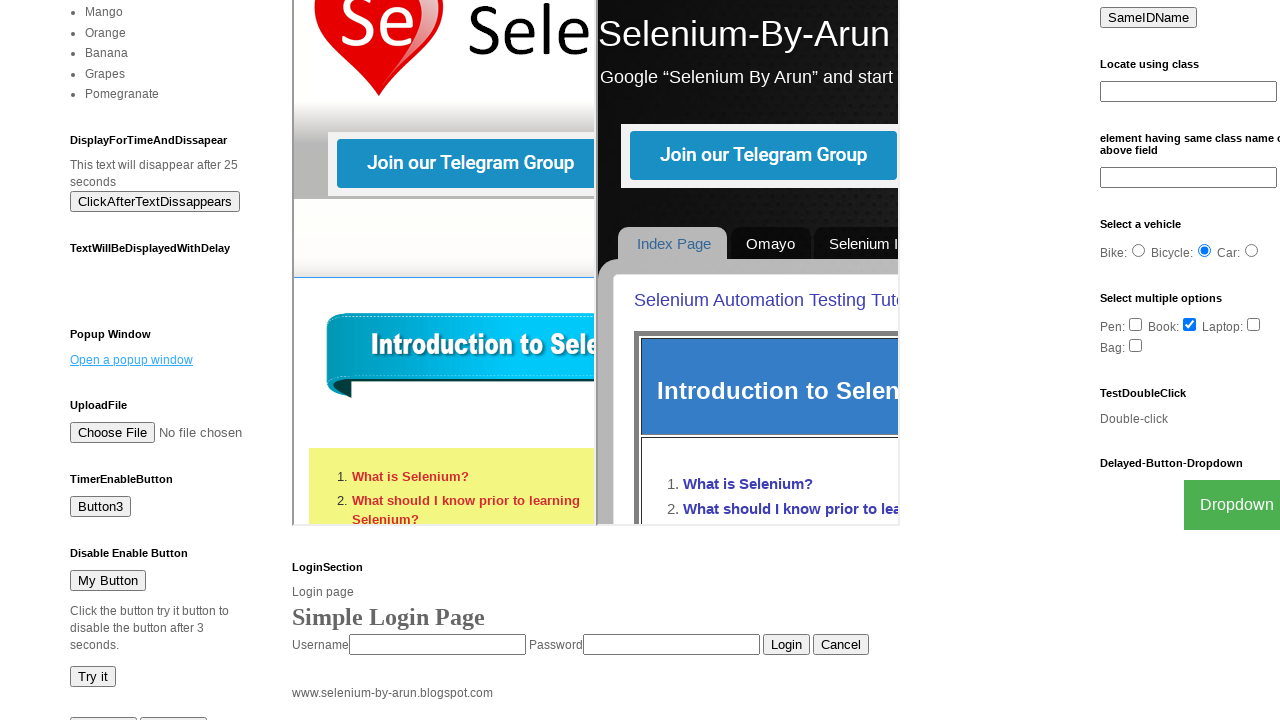

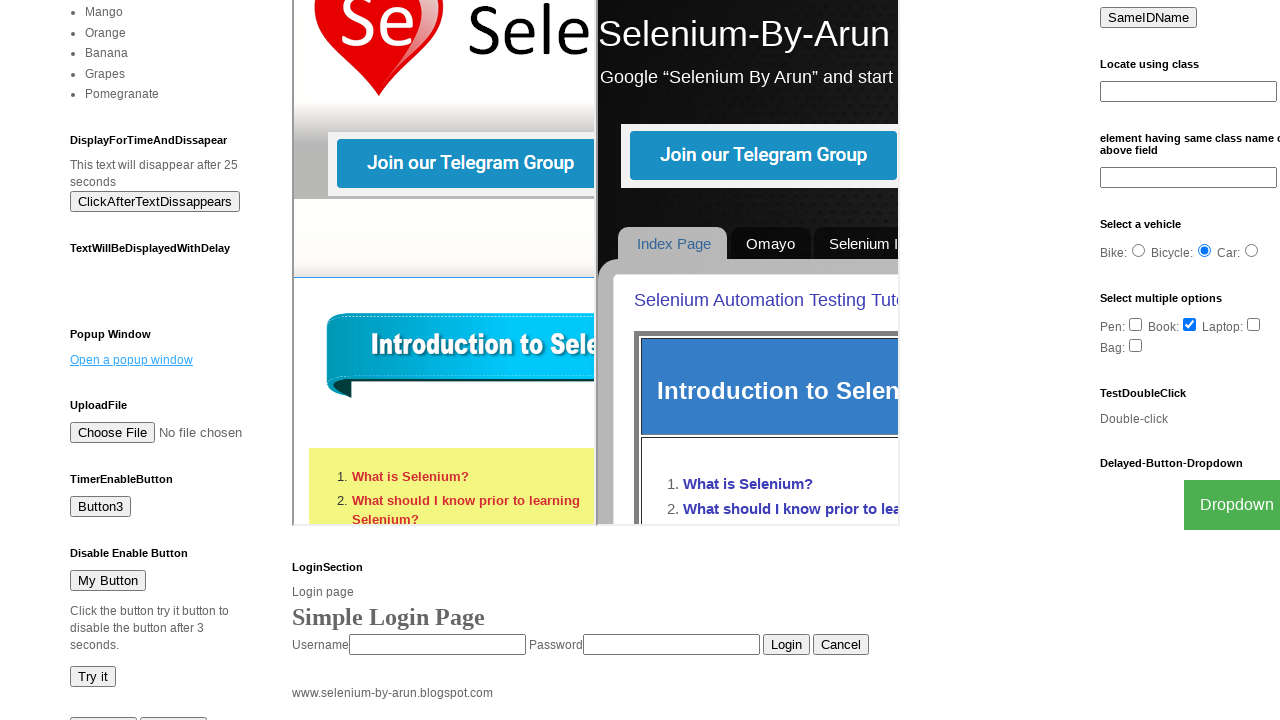